Tests JavaScript confirmation alert handling by clicking a button to trigger the alert, accepting it, and verifying the result message on the page.

Starting URL: http://the-internet.herokuapp.com/javascript_alerts

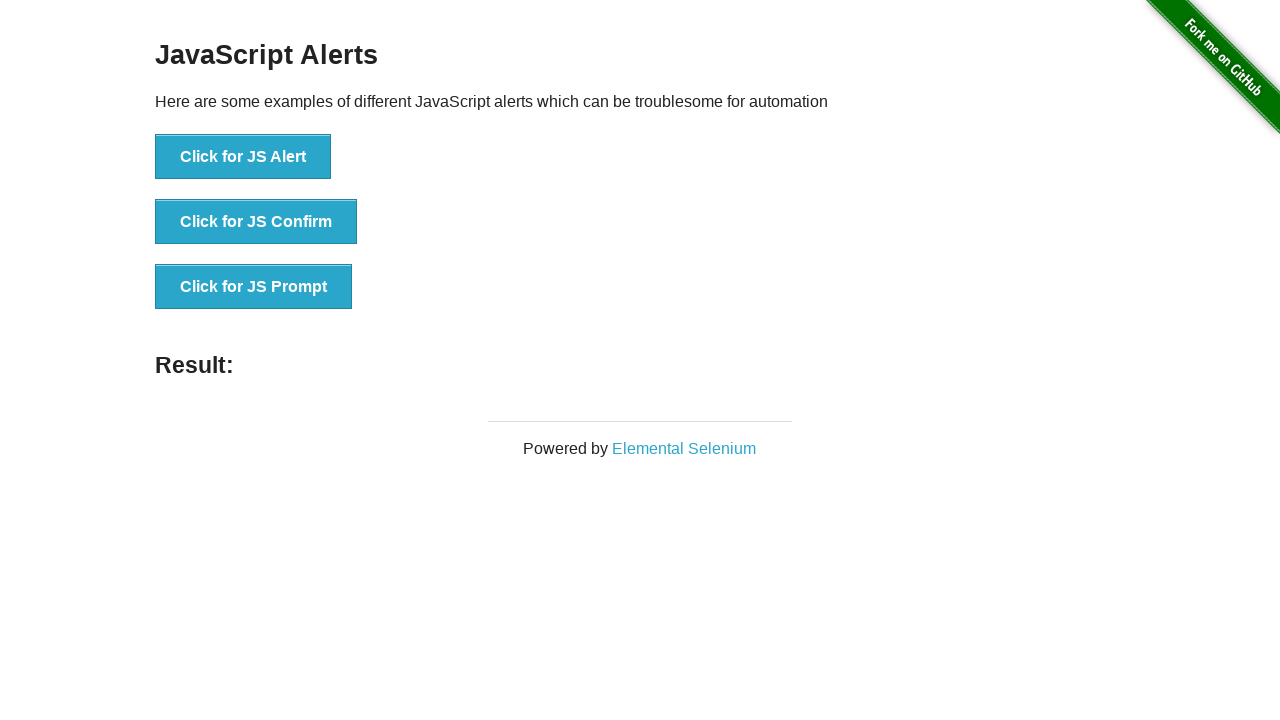

Set up dialog handler to accept confirmation alerts
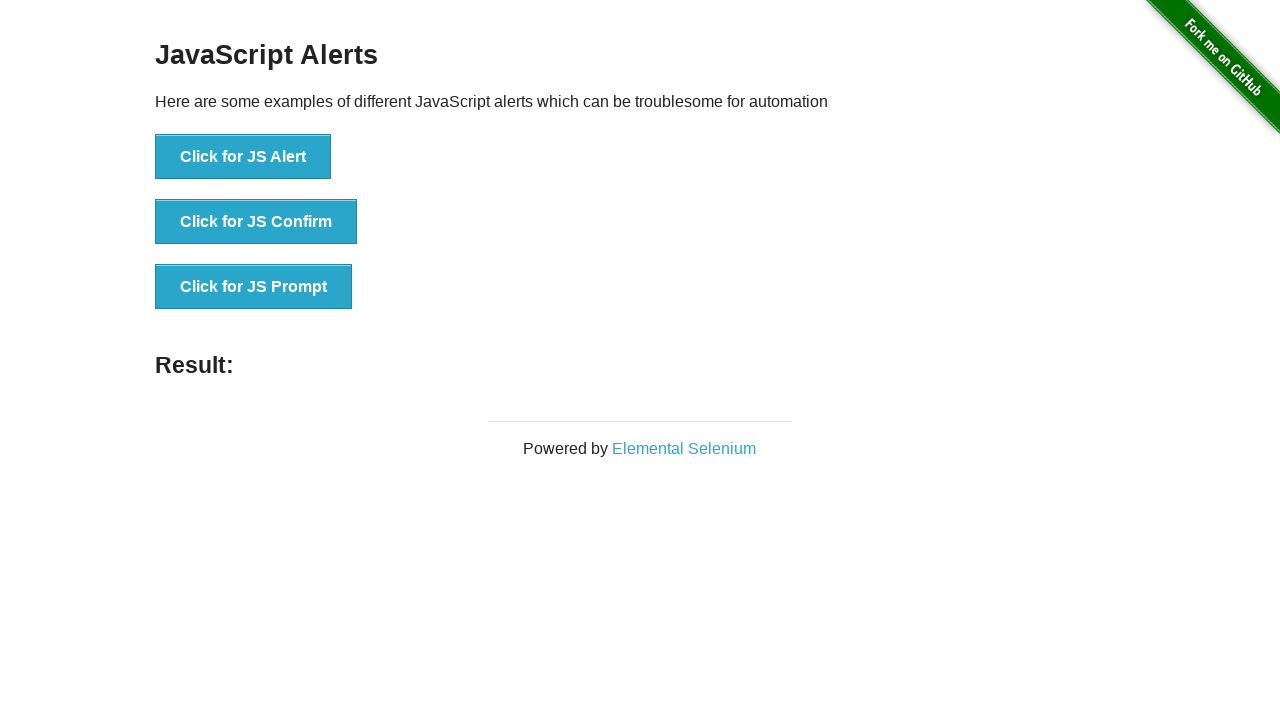

Clicked button to trigger JavaScript confirmation alert at (256, 222) on .example li:nth-child(2) button
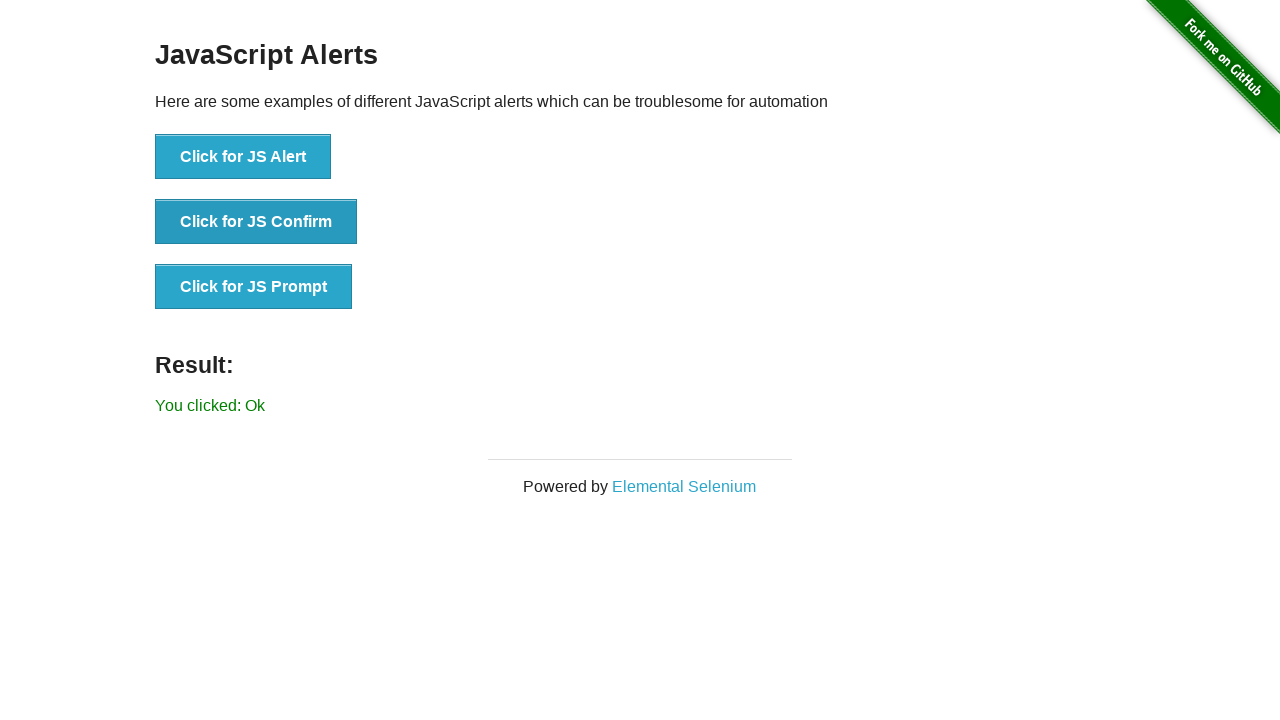

Result message element appeared
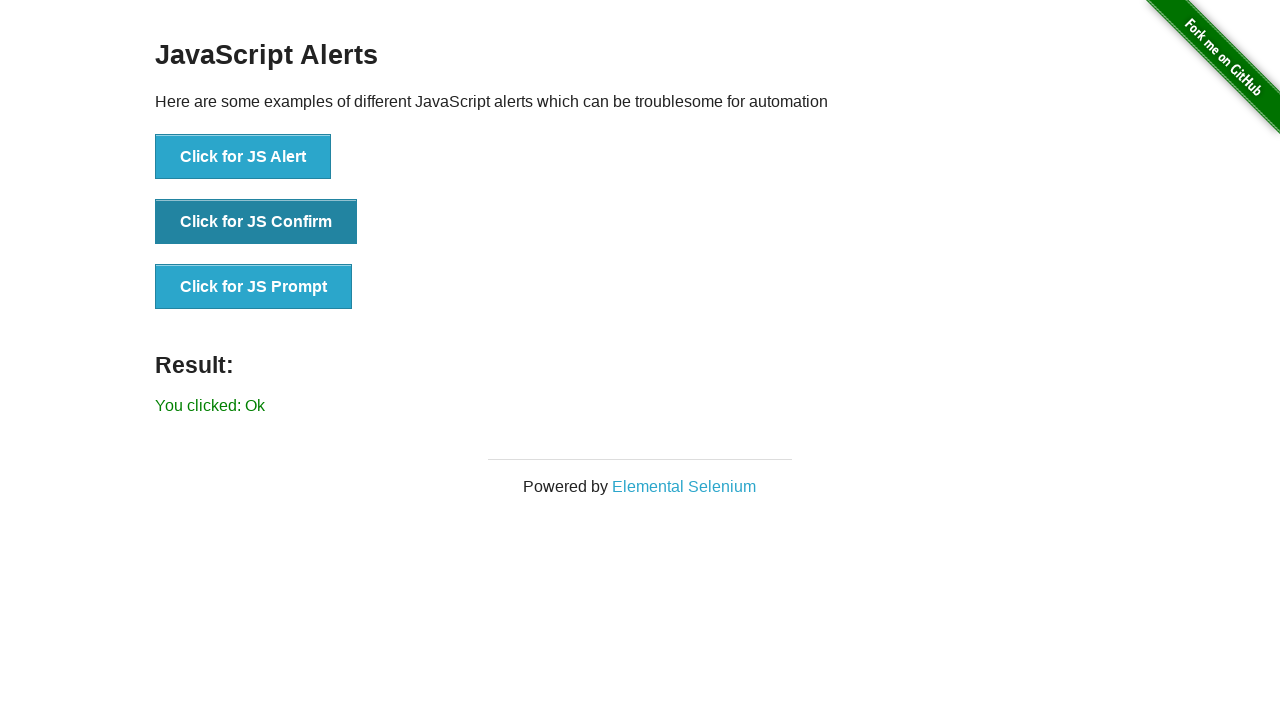

Retrieved result message text
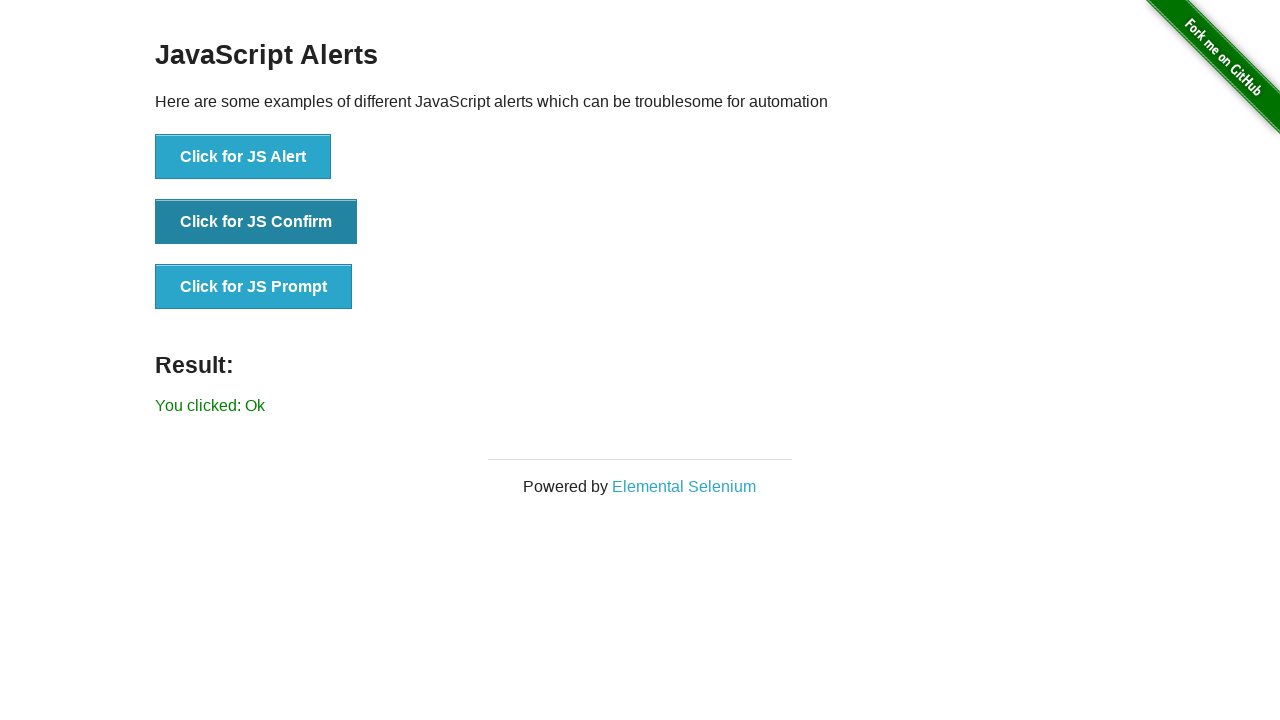

Verified that result message is 'You clicked: Ok'
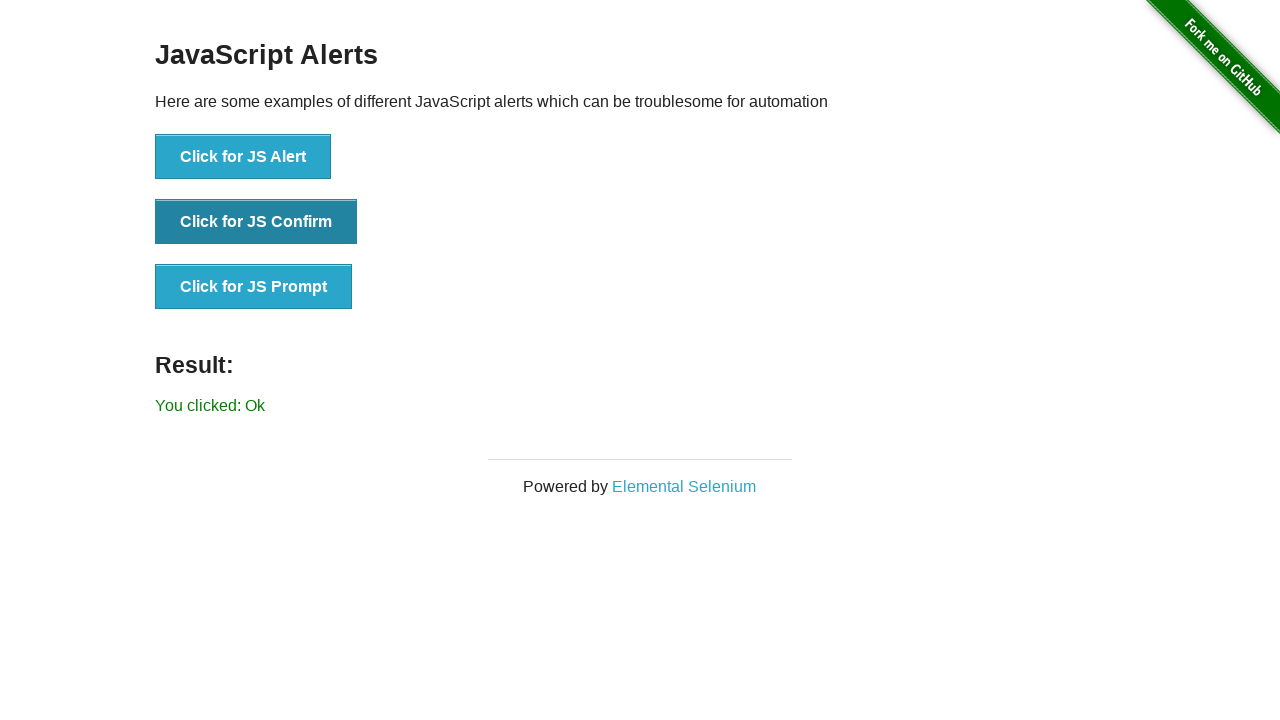

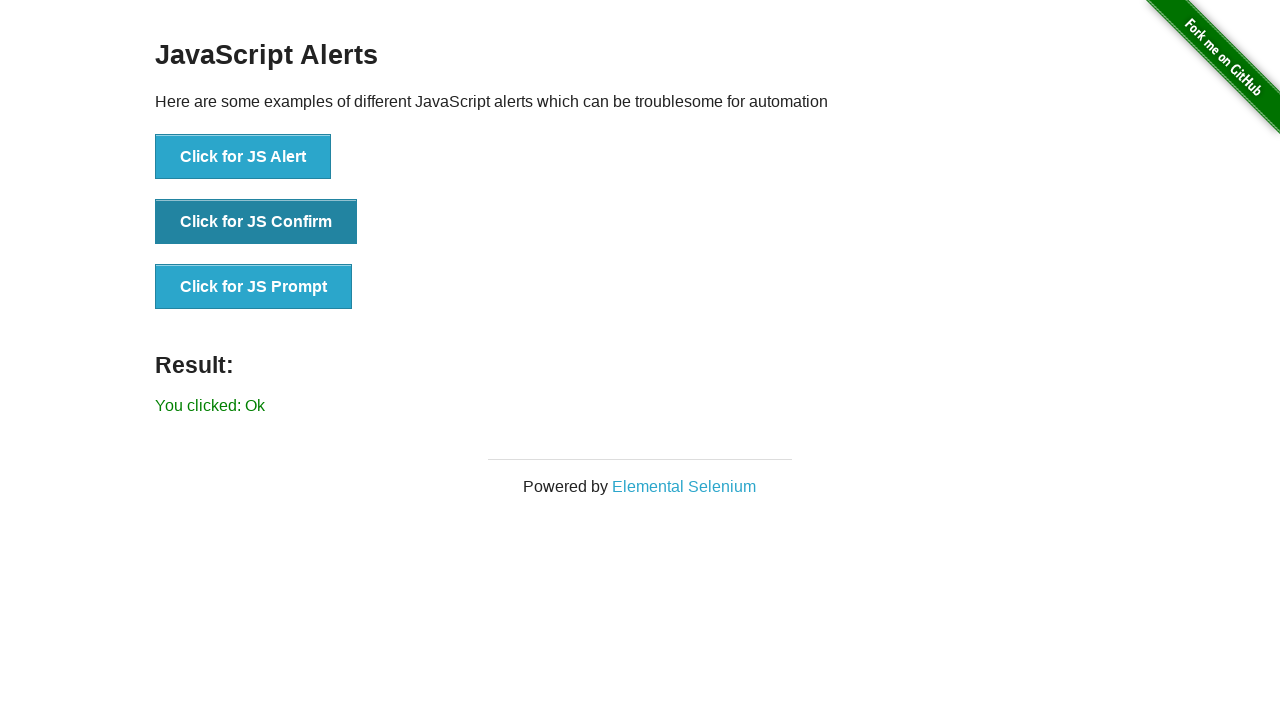